Tests a registration form by filling in first name, last name, and email fields, then submitting the form

Starting URL: http://suninjuly.github.io/registration1.html

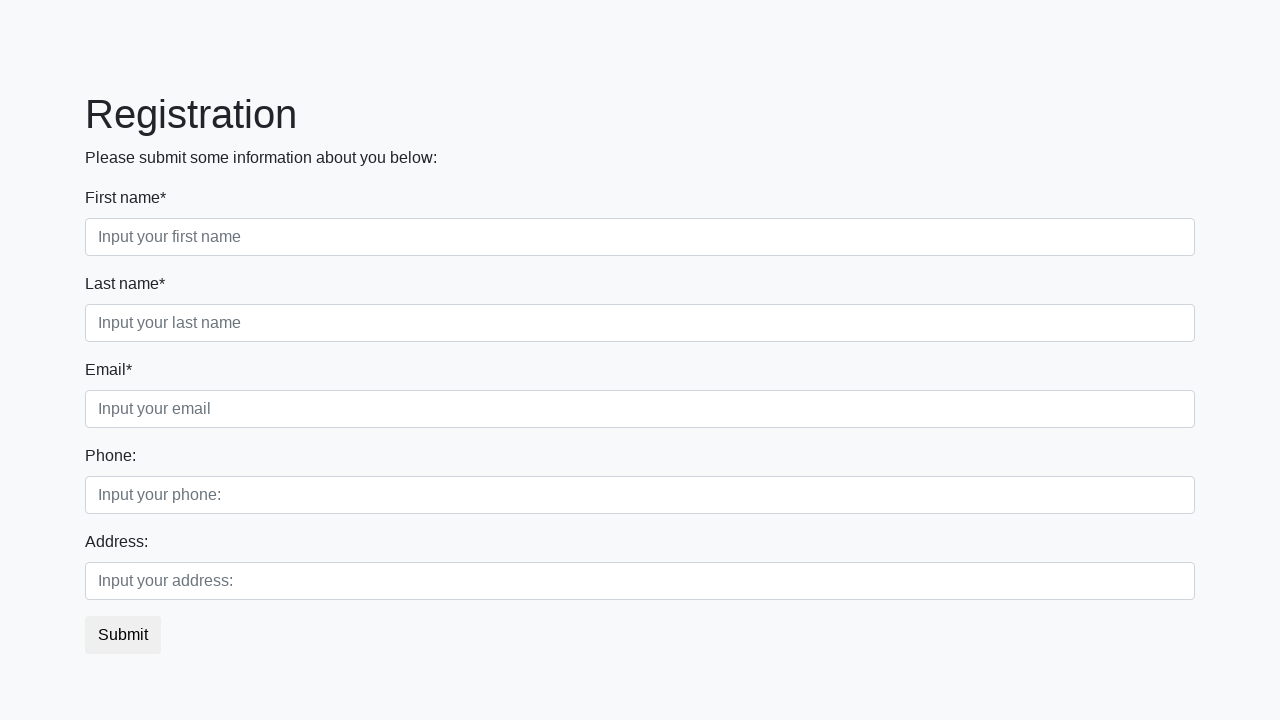

Filled first name field with 'John' on .form-control.first
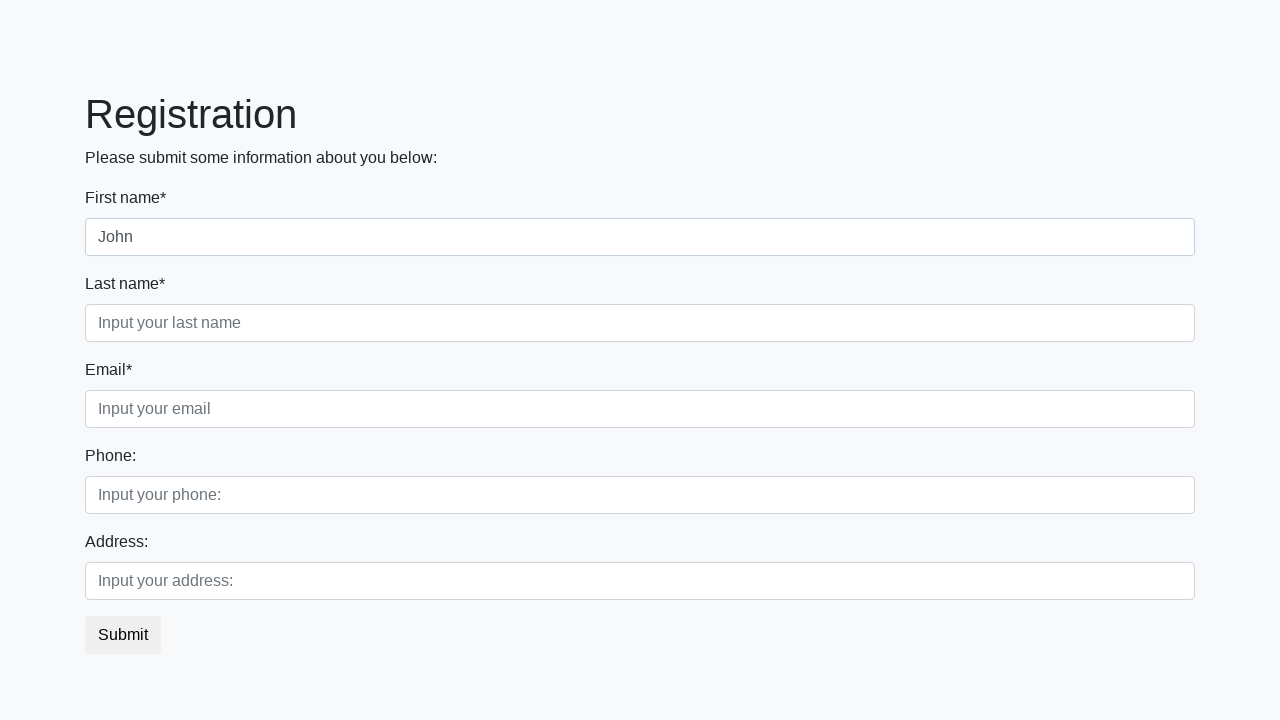

Filled last name field with 'Doe' on div.first_block > div.form-group.second_class > input
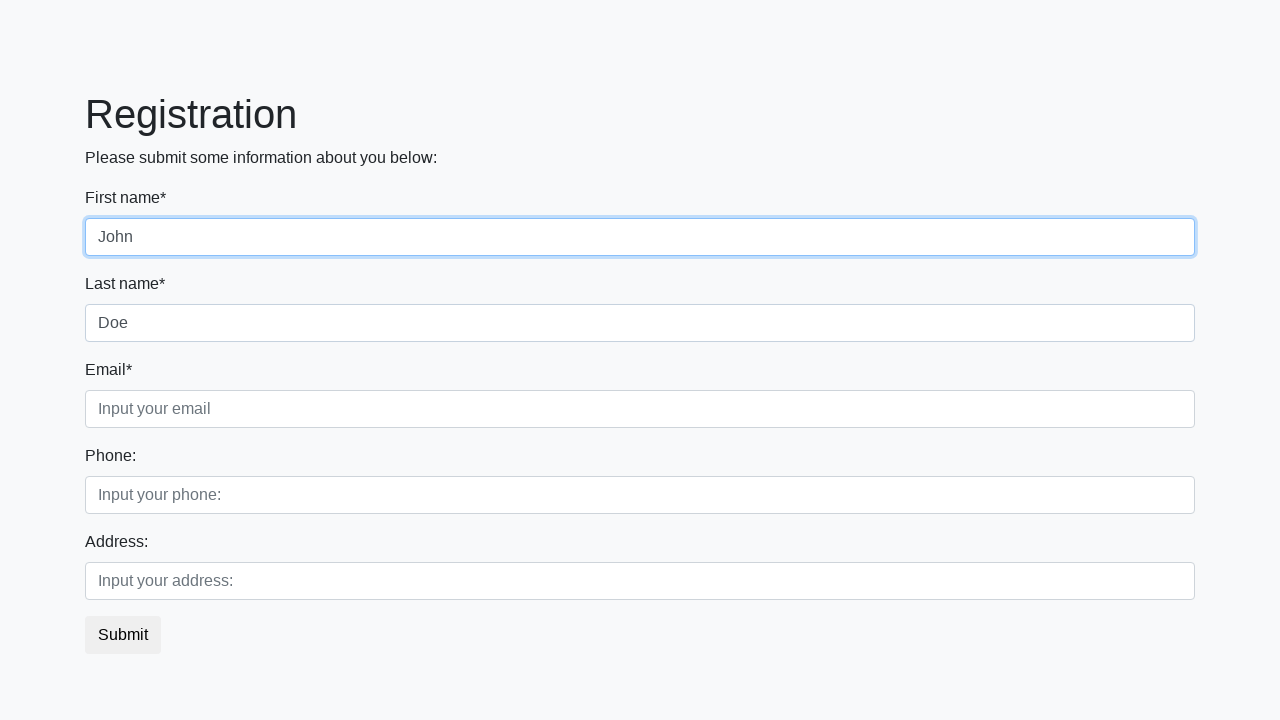

Filled email field with 'abc123@gmail.com' on //html/body/div/form/div[1]/div[3]/input
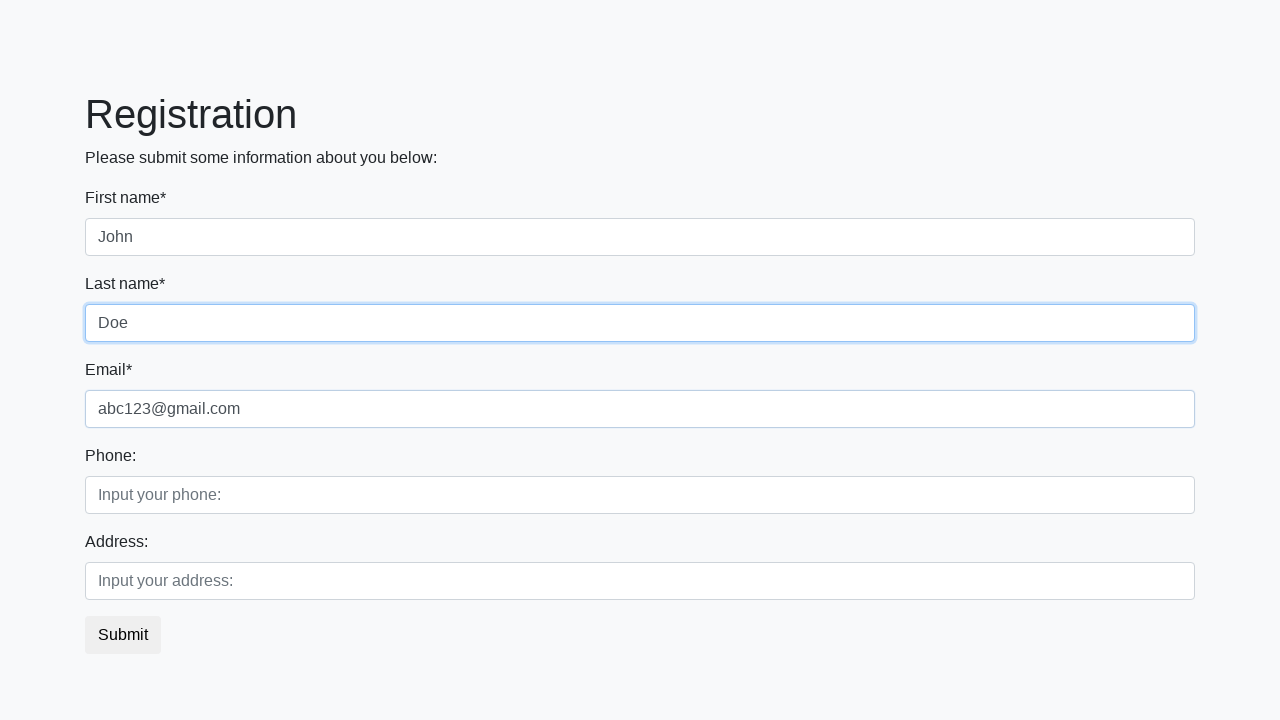

Clicked submit button to submit registration form at (123, 635) on button.btn
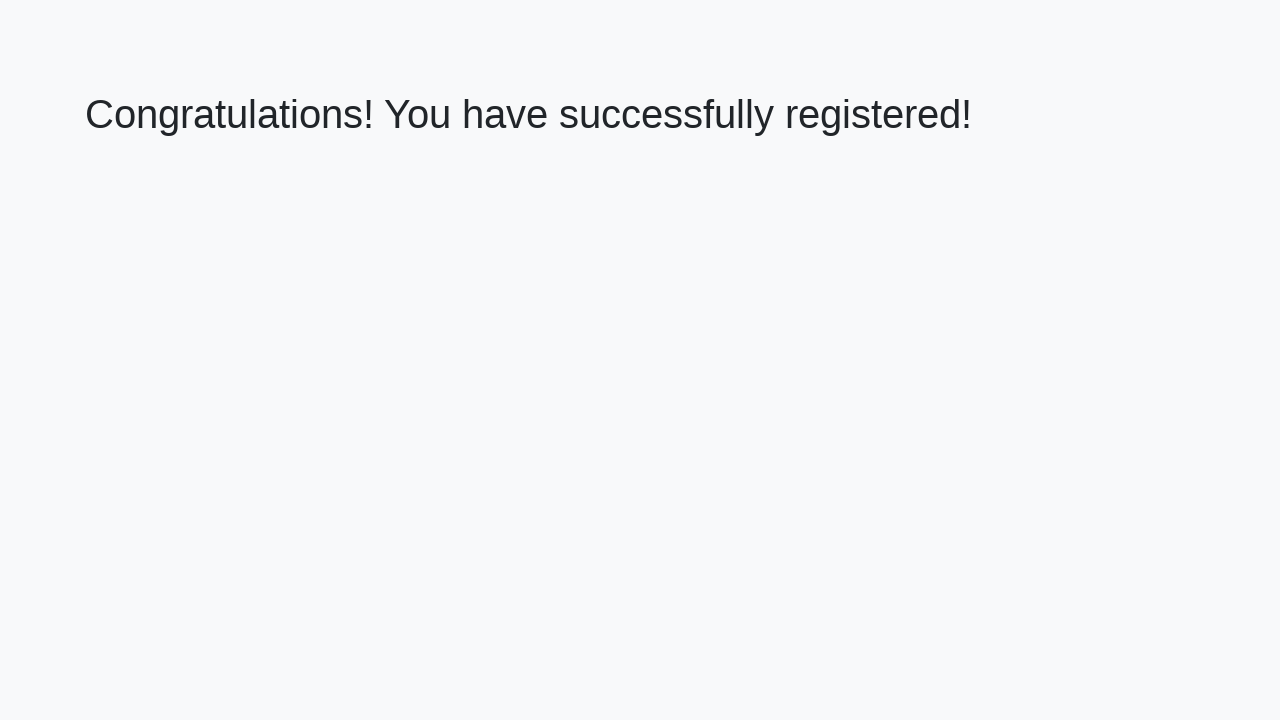

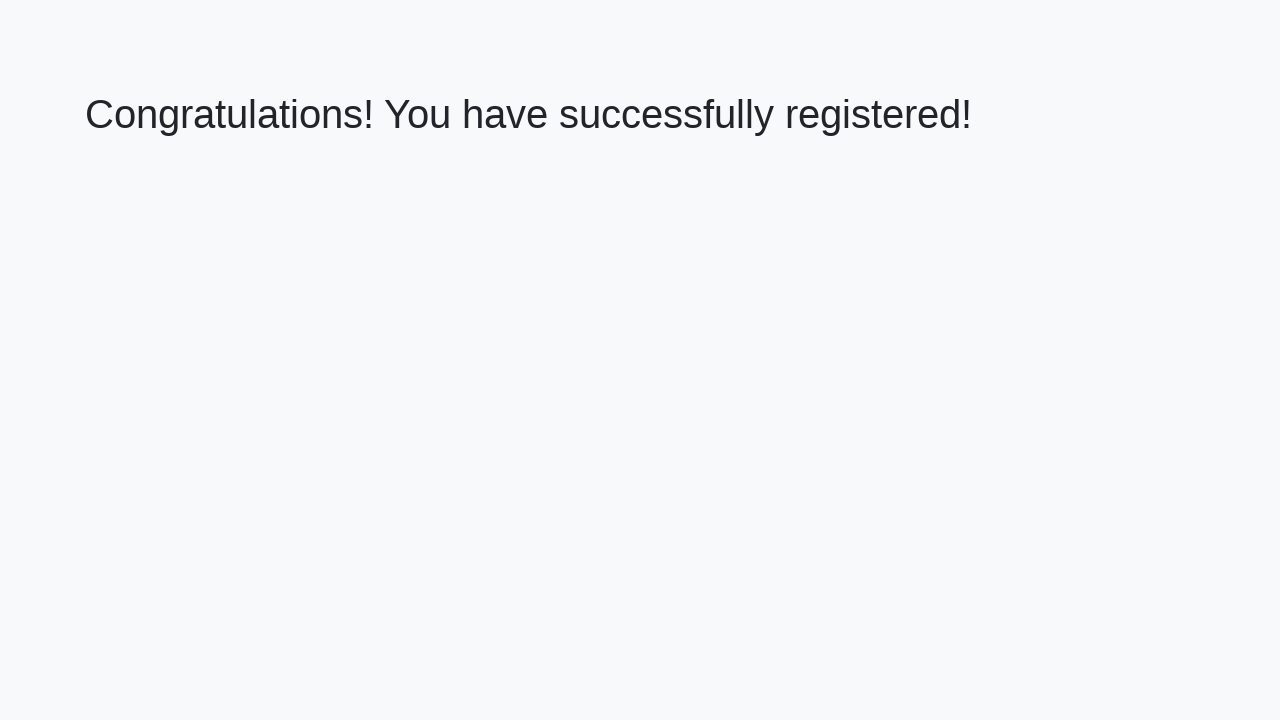